Tests the add/remove elements functionality by clicking the "Add Element" button 5 times and verifying that 5 "Delete" buttons appear

Starting URL: http://the-internet.herokuapp.com/add_remove_elements/

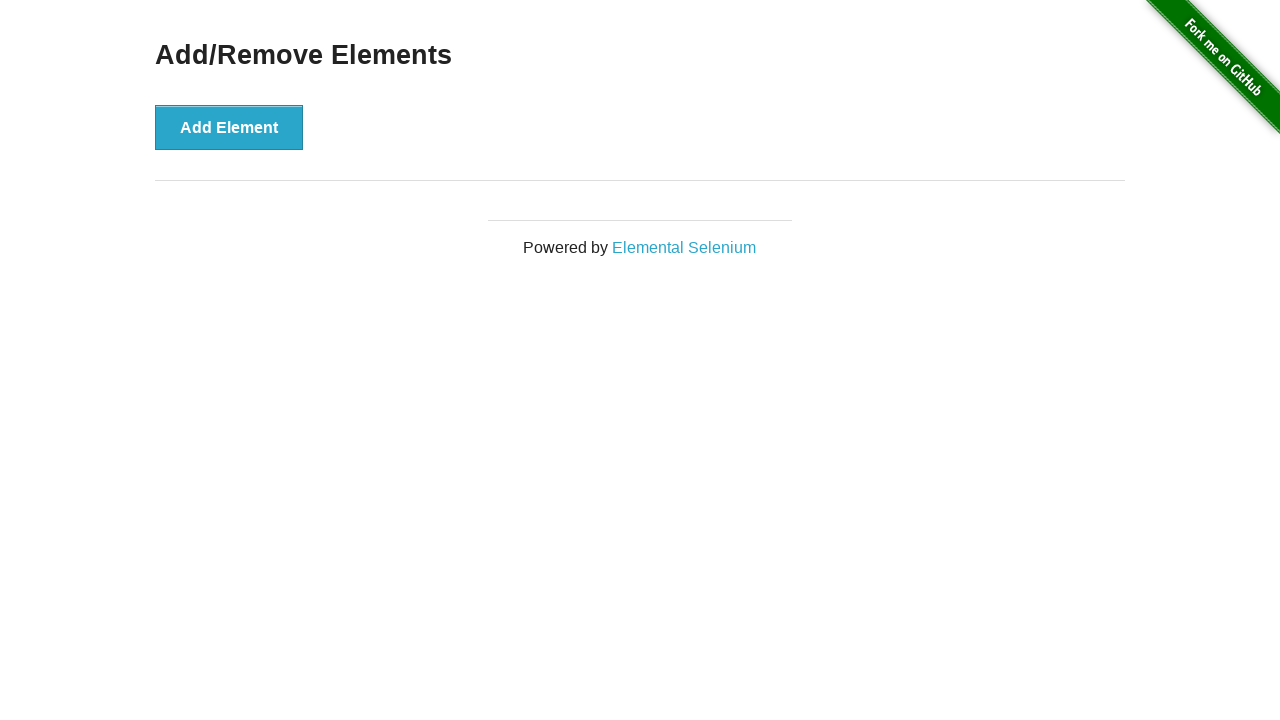

Clicked 'Add Element' button (click 1 of 5) at (229, 127) on button:has-text('Add Element')
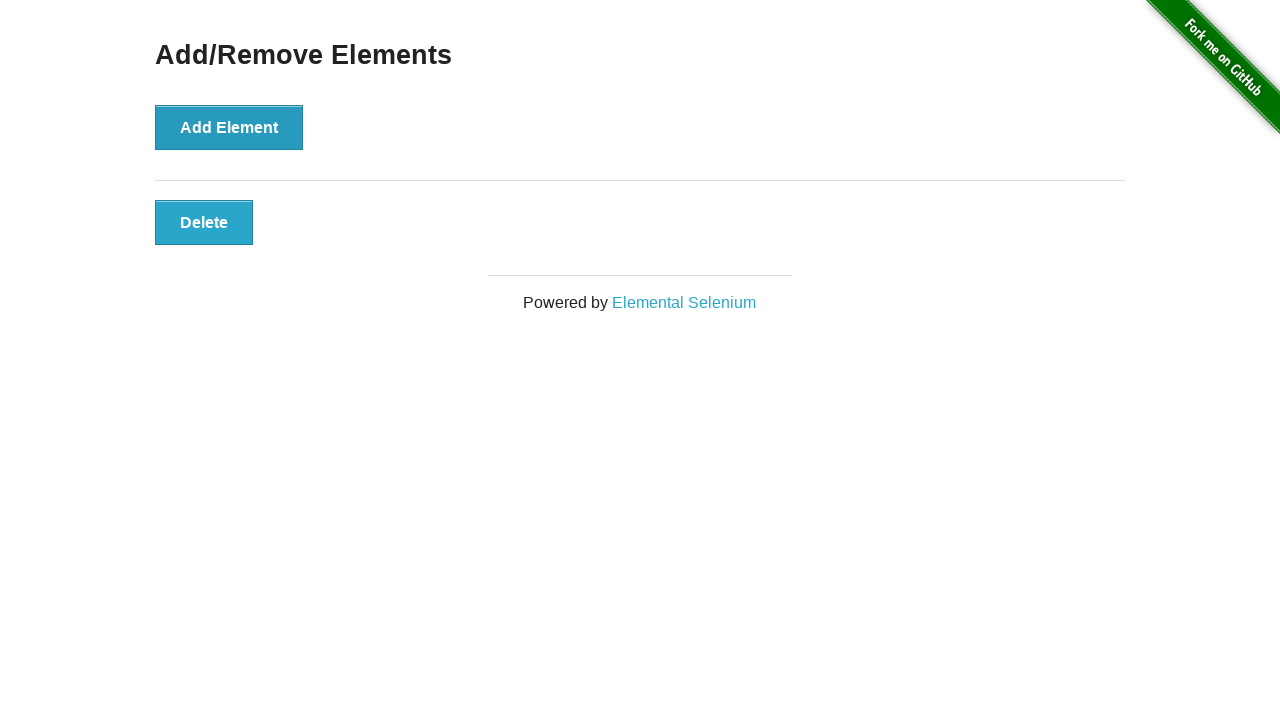

Clicked 'Add Element' button (click 2 of 5) at (229, 127) on button:has-text('Add Element')
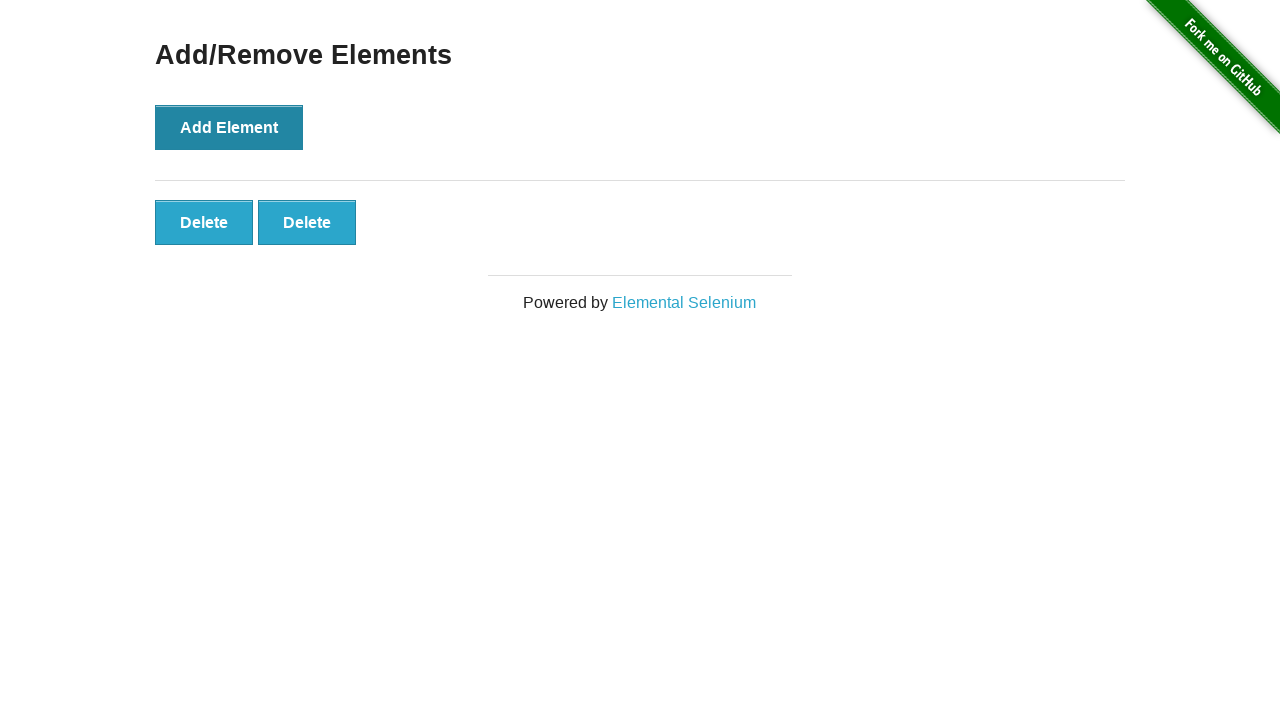

Clicked 'Add Element' button (click 3 of 5) at (229, 127) on button:has-text('Add Element')
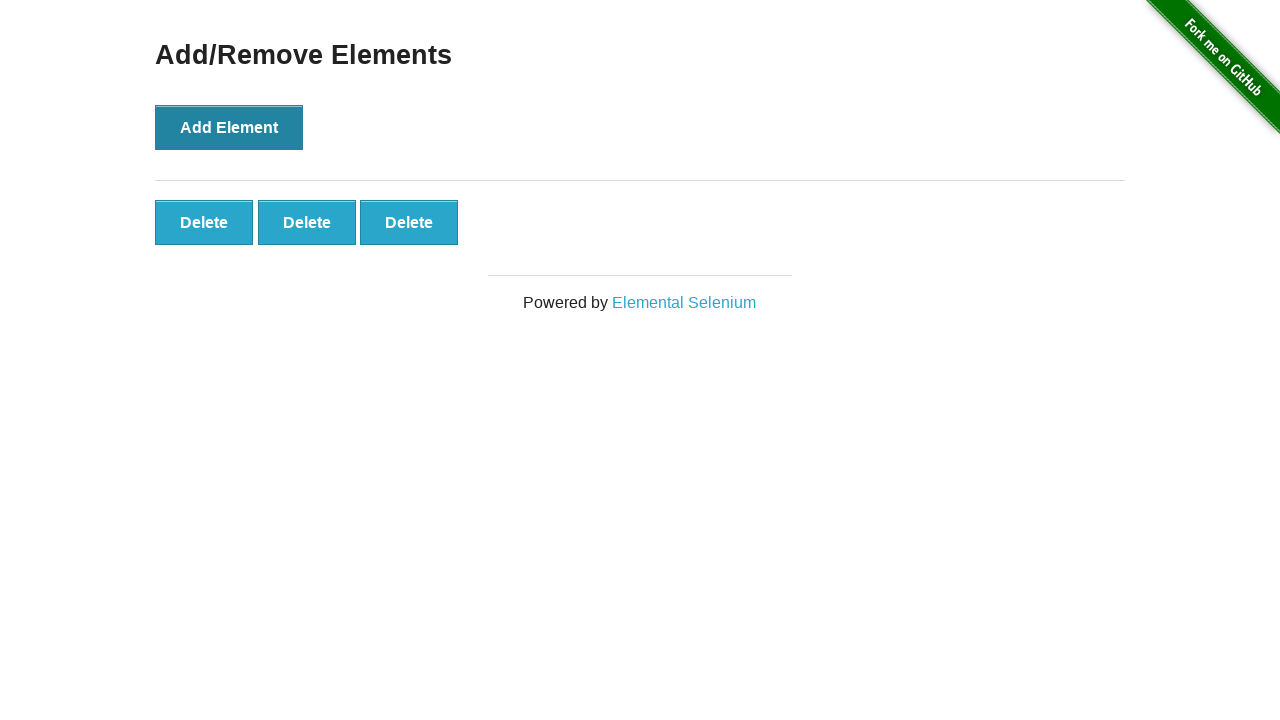

Clicked 'Add Element' button (click 4 of 5) at (229, 127) on button:has-text('Add Element')
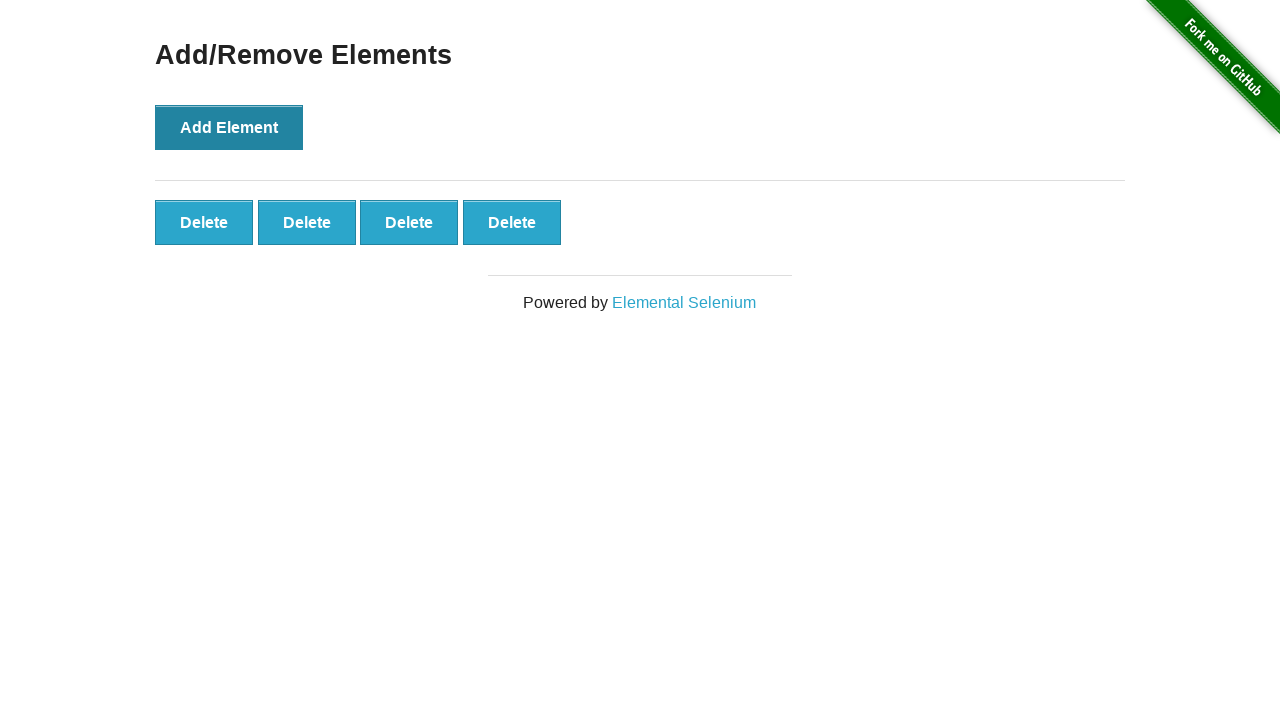

Clicked 'Add Element' button (click 5 of 5) at (229, 127) on button:has-text('Add Element')
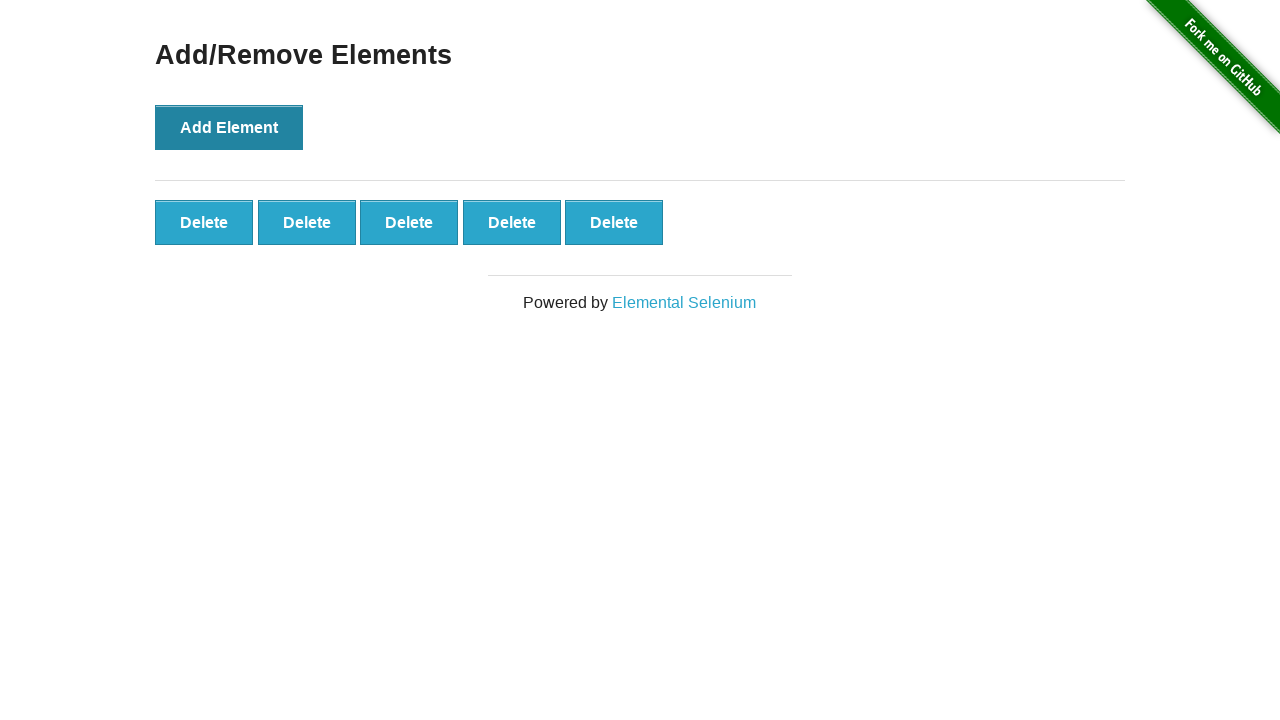

Delete buttons appeared after adding elements
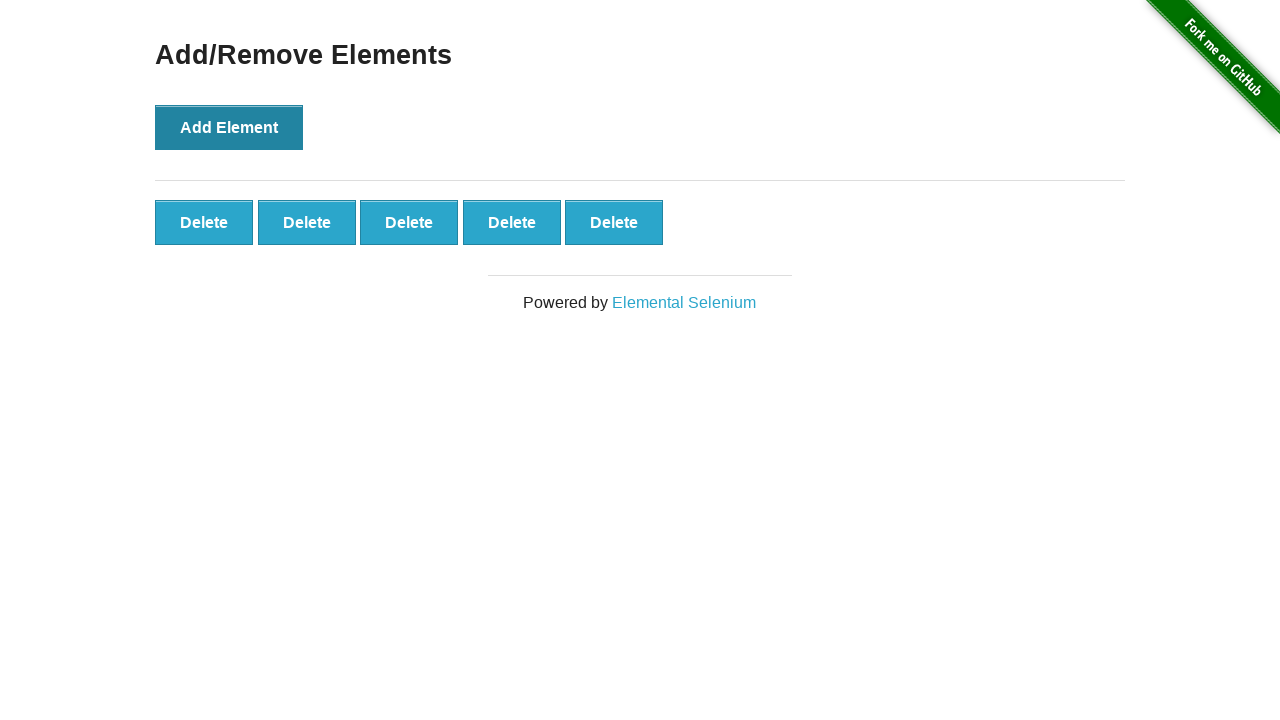

Located all delete buttons
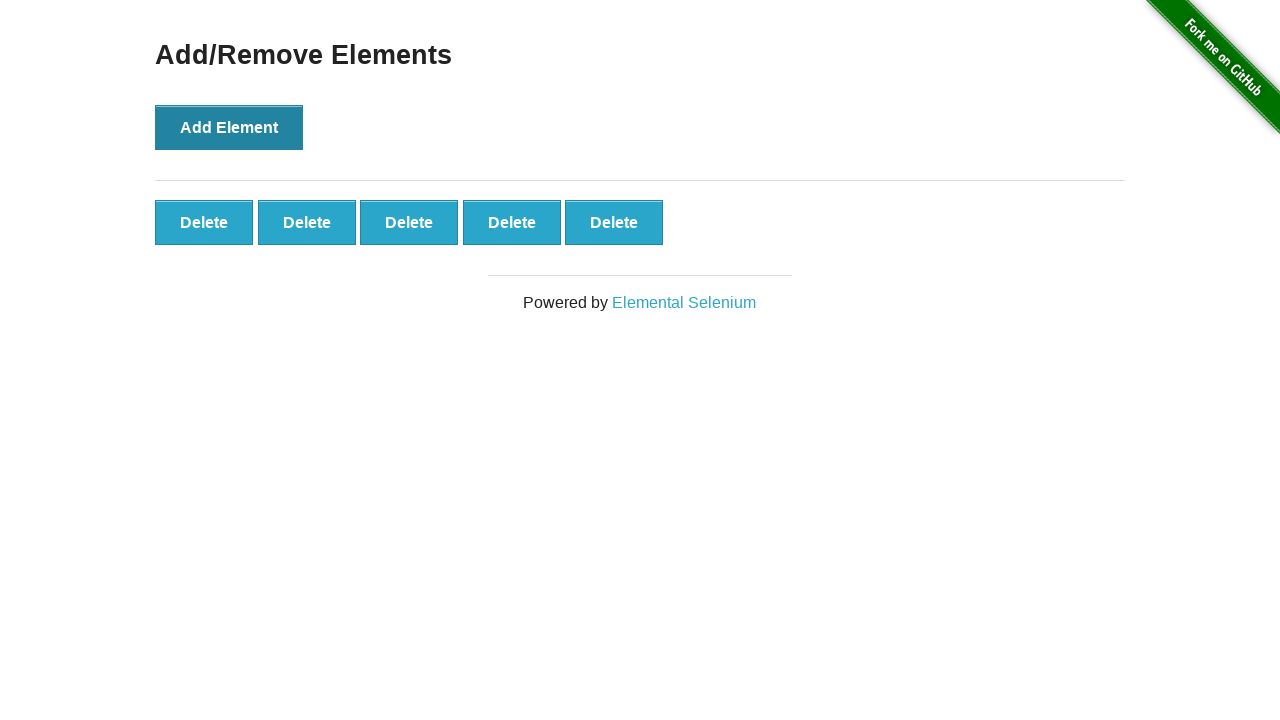

Verified that 5 delete buttons are present
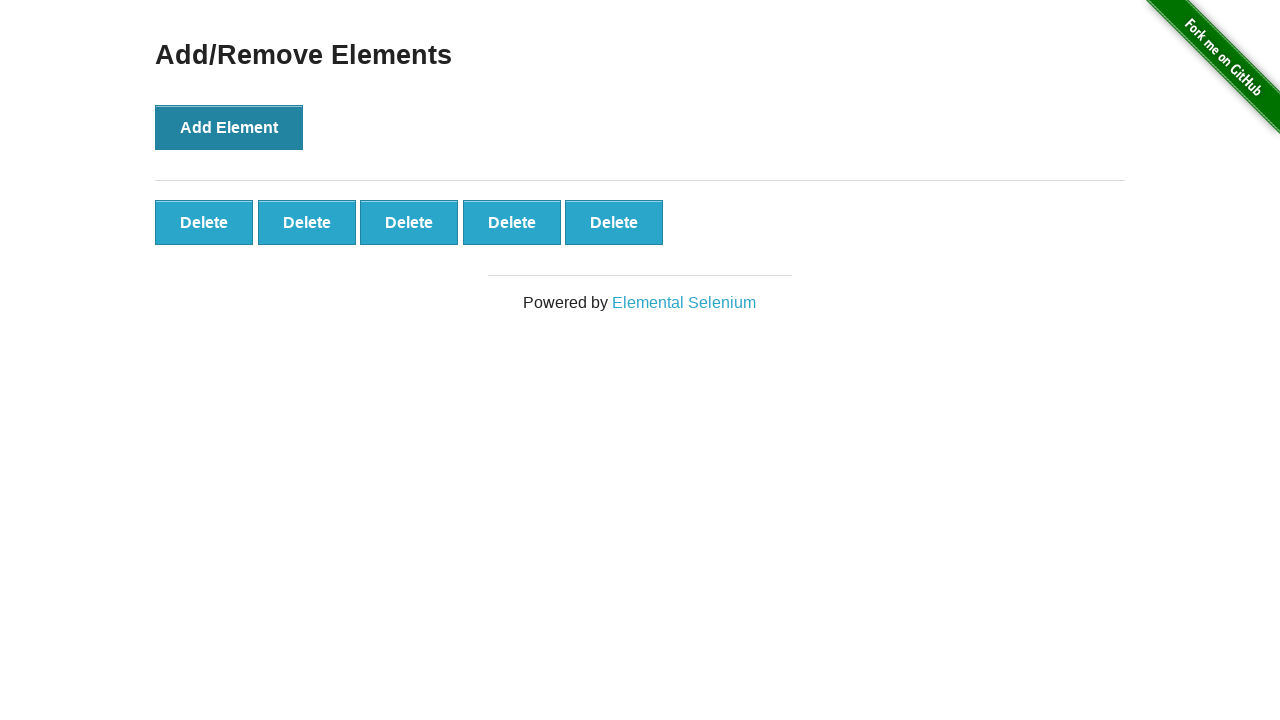

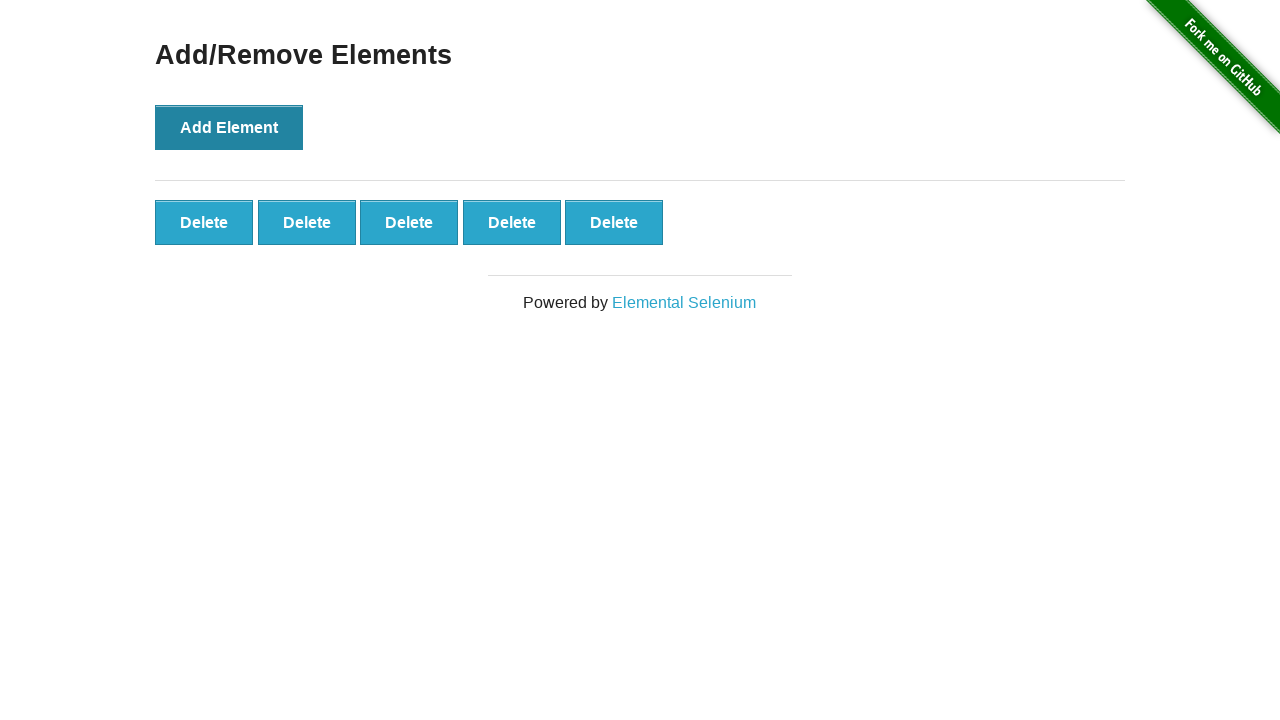